Tests a sign-up form by filling in first name, last name, and email fields, then submitting the form and verifying successful submission

Starting URL: https://secure-retreat-92358.herokuapp.com/

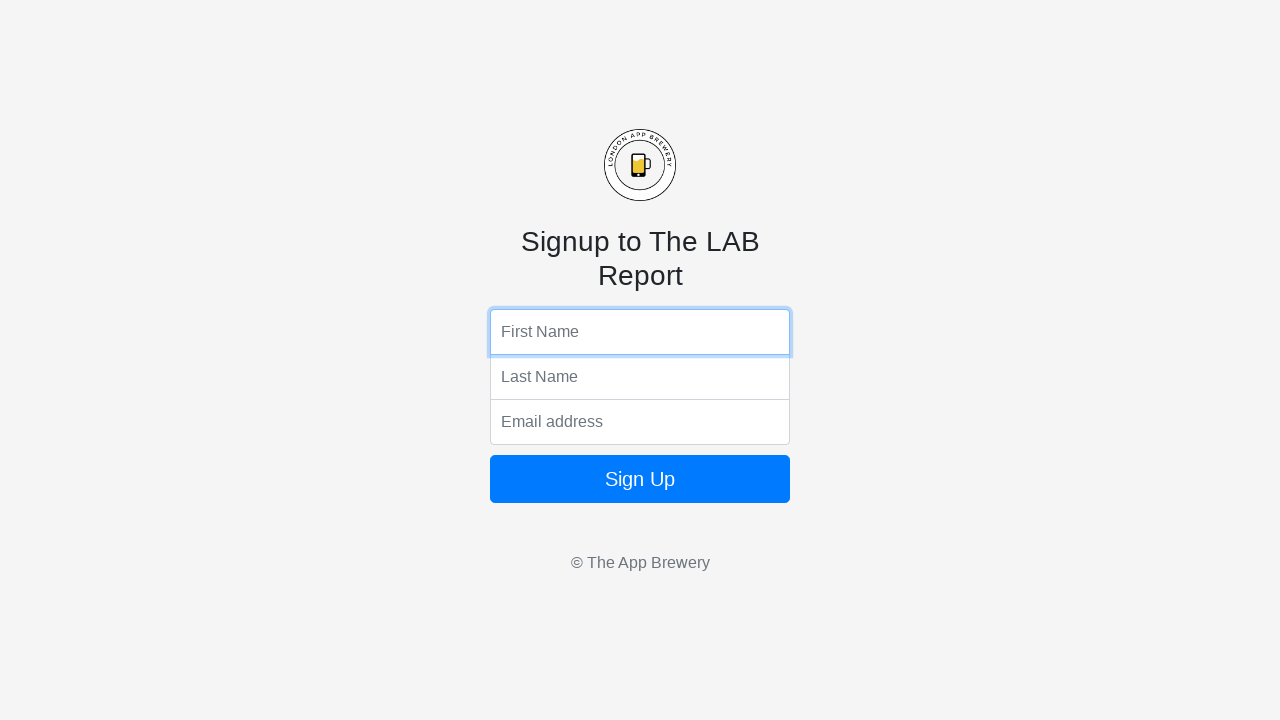

Filled first name field with 'Shiva' on input[name='fName']
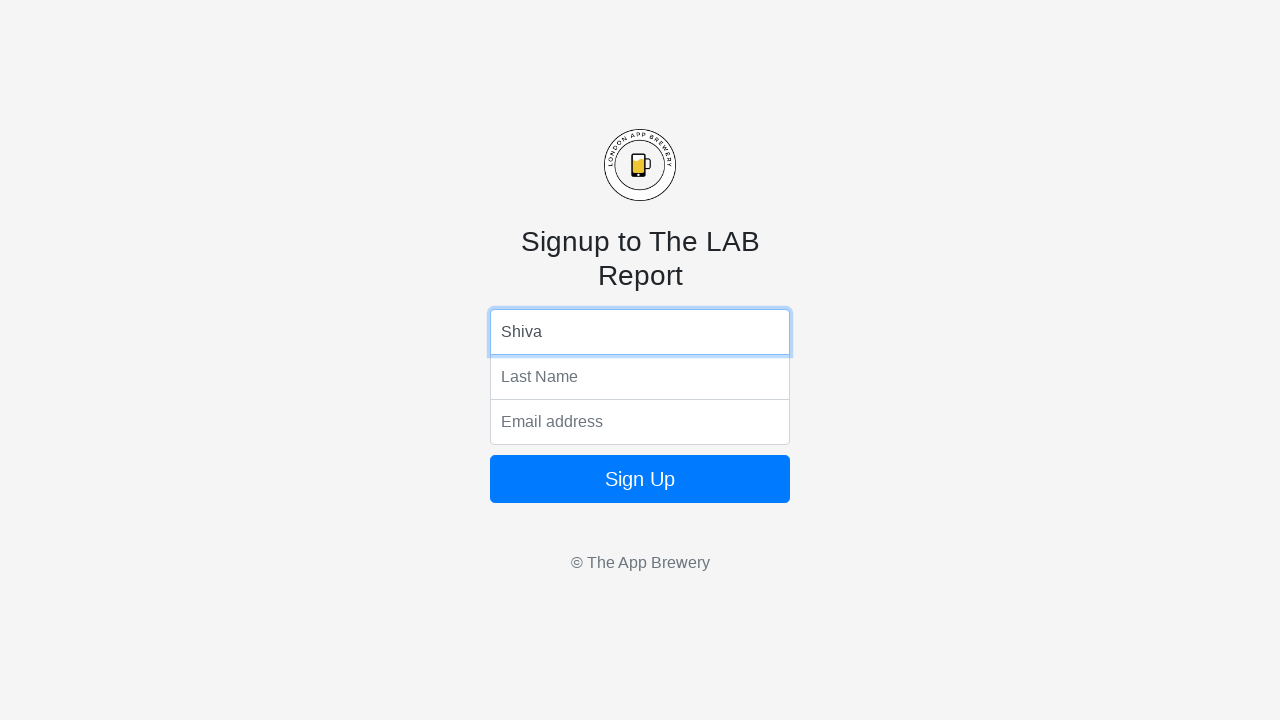

Filled last name field with 'Dey' on input[name='lName']
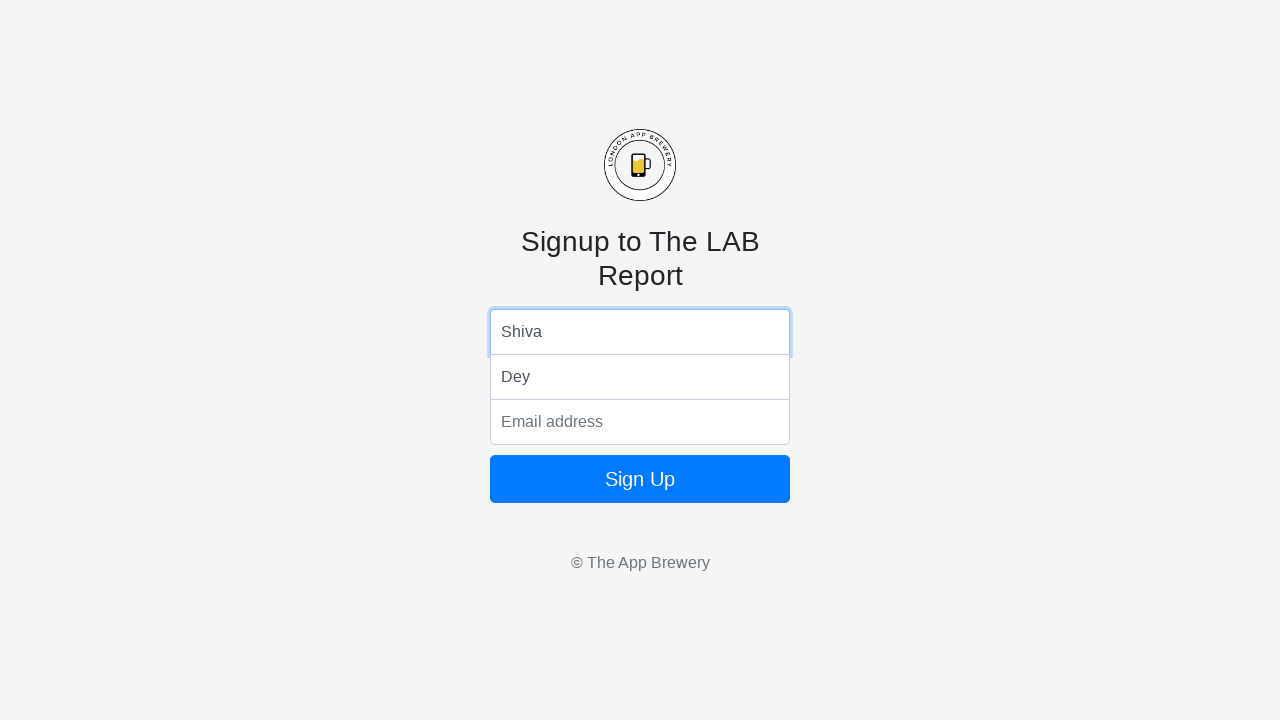

Filled email field with 'shiva.dey@gmail.com' on input[name='email']
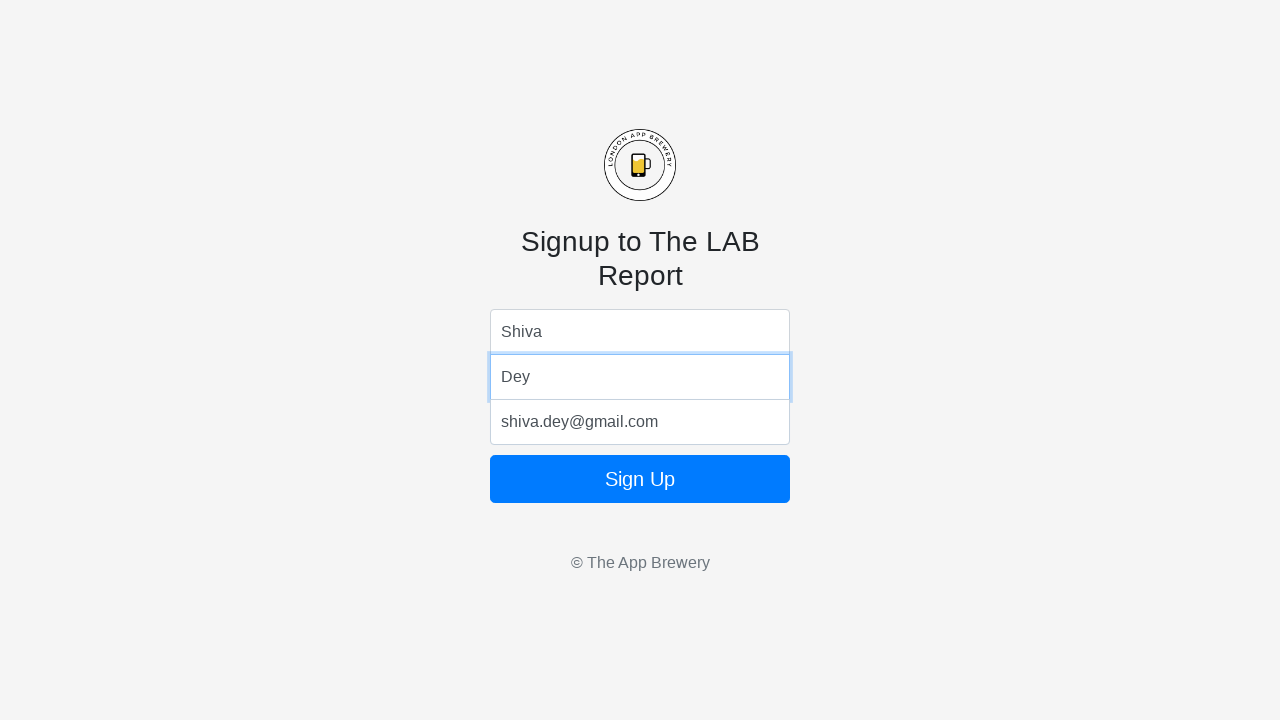

Clicked Sign Up button to submit form at (640, 479) on xpath=//button[text()='Sign Up']
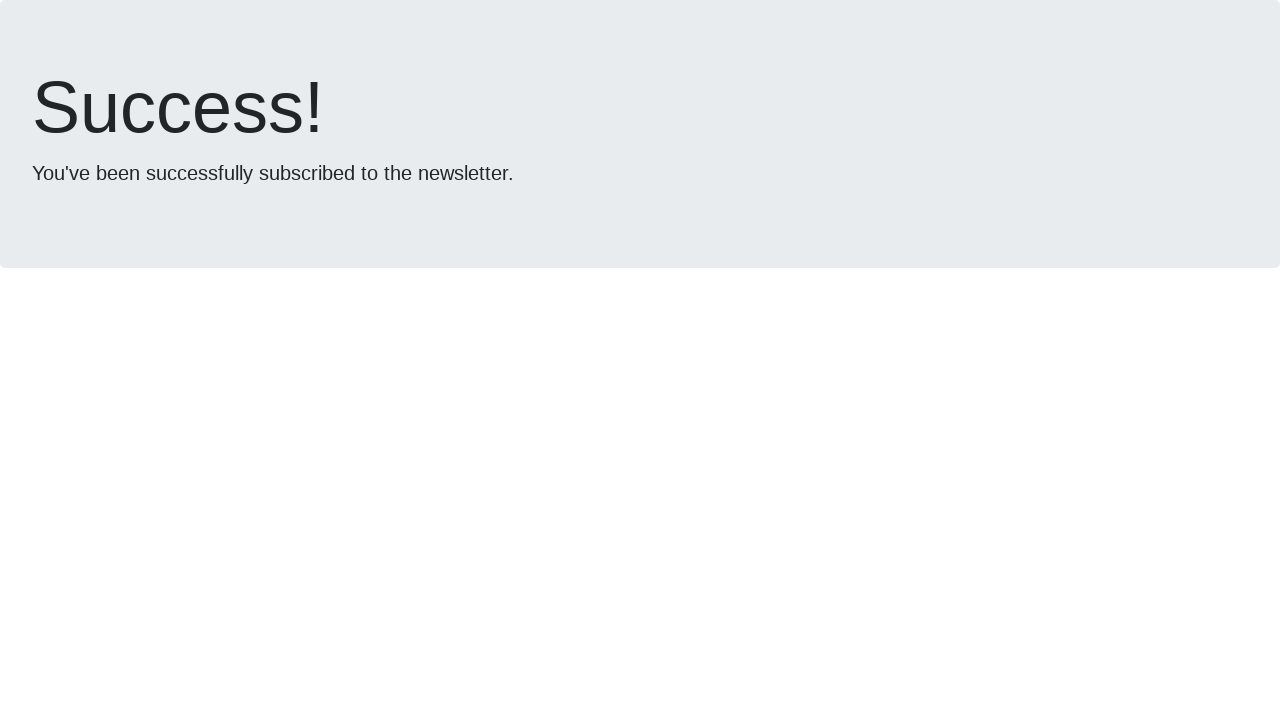

Success message appeared on page
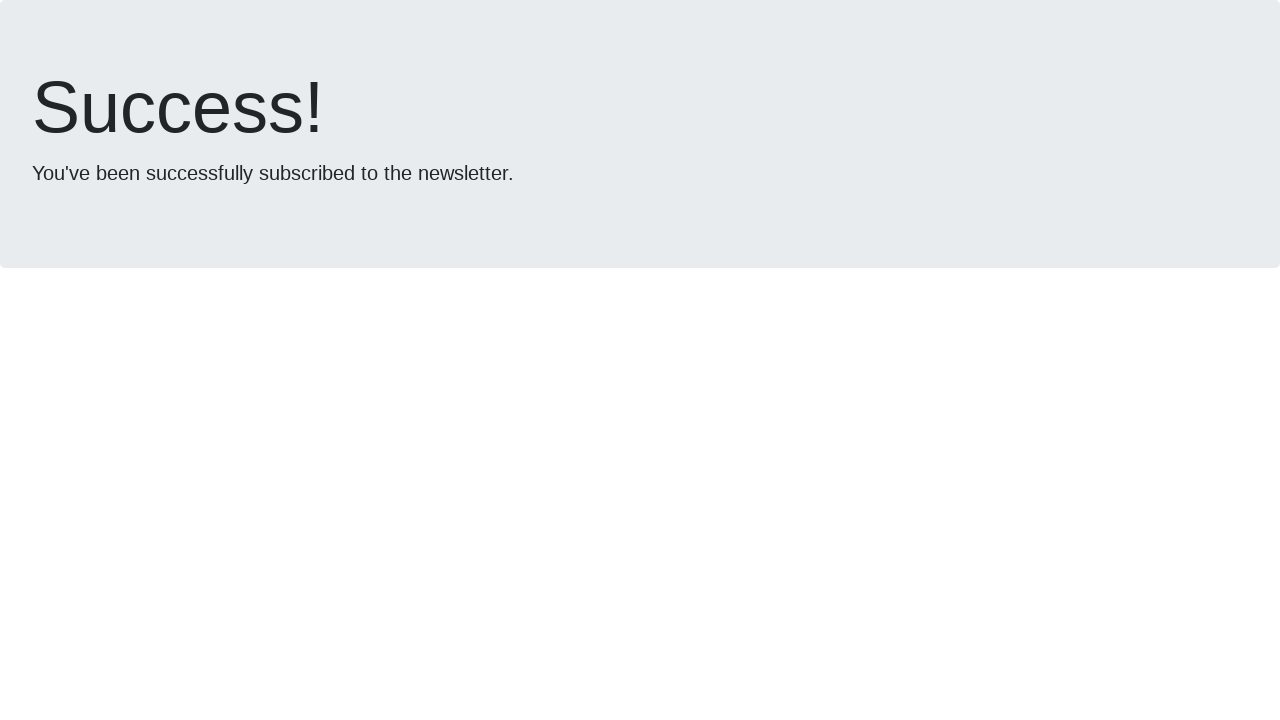

Verified success message displays 'Success!'
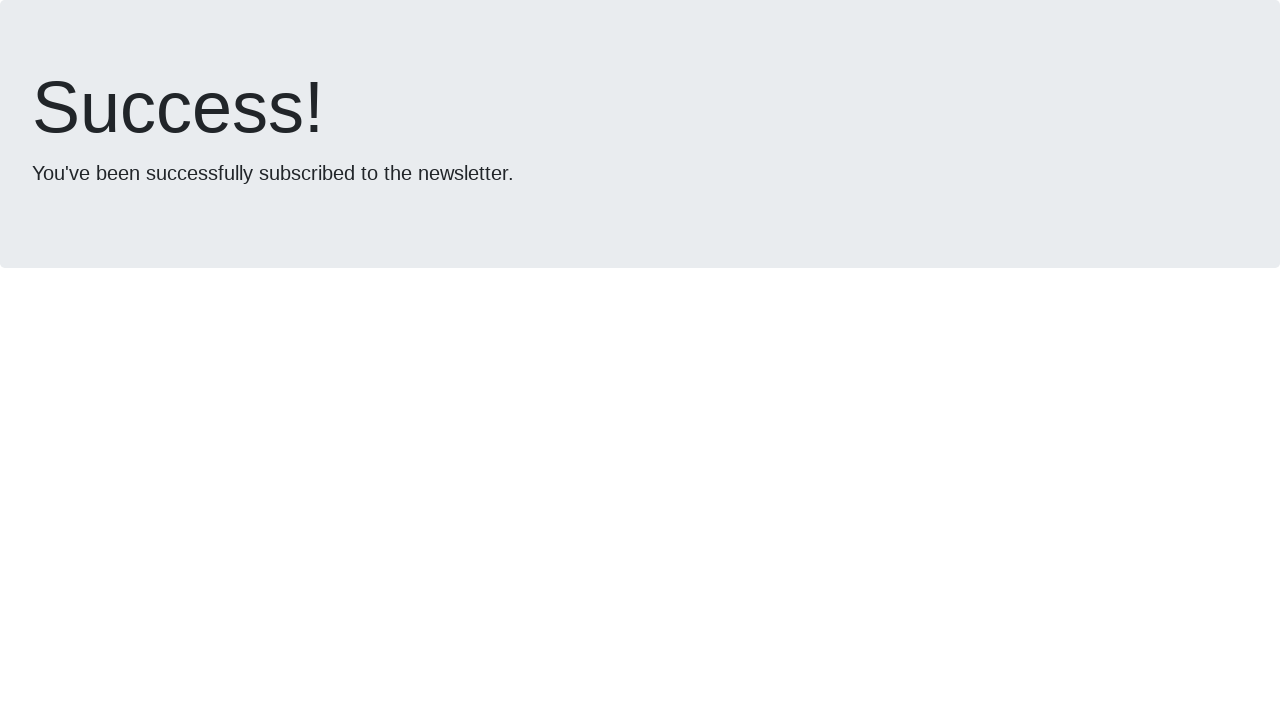

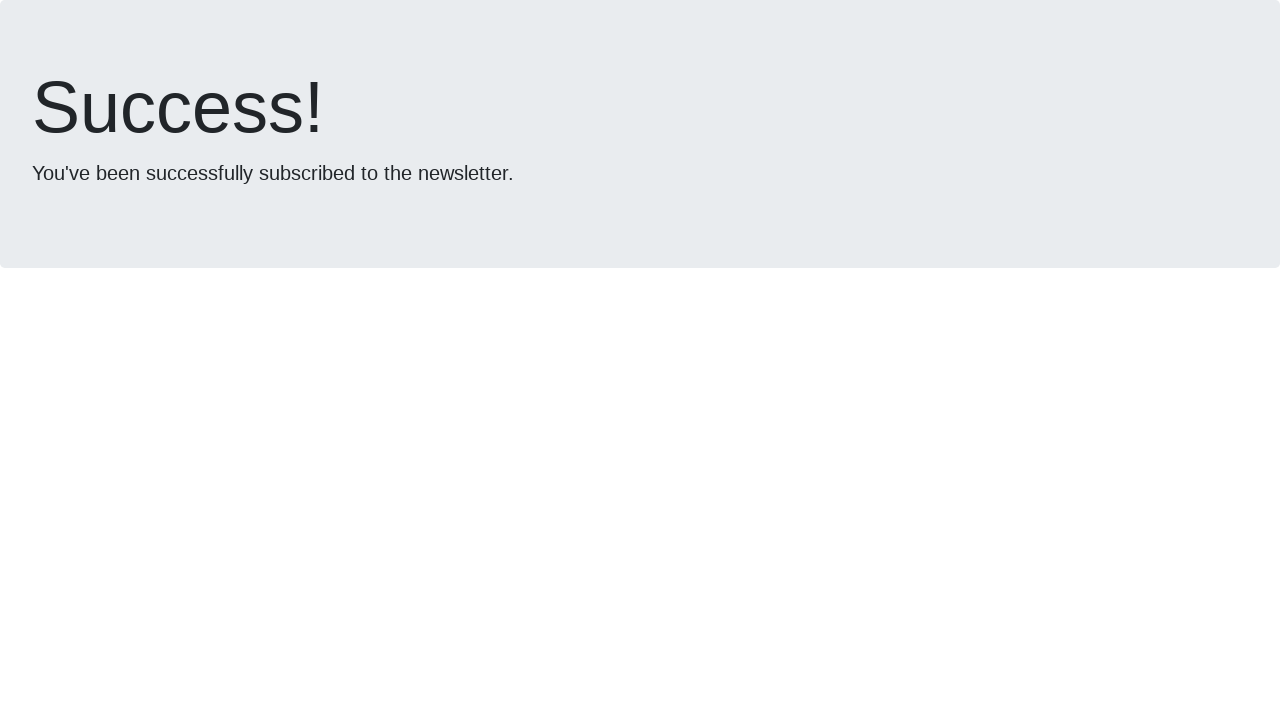